Tests checkbox functionality by clicking a checkbox to select it, verifying it's selected, then clicking again to deselect it and verifying it's deselected.

Starting URL: https://rahulshettyacademy.com/AutomationPractice/

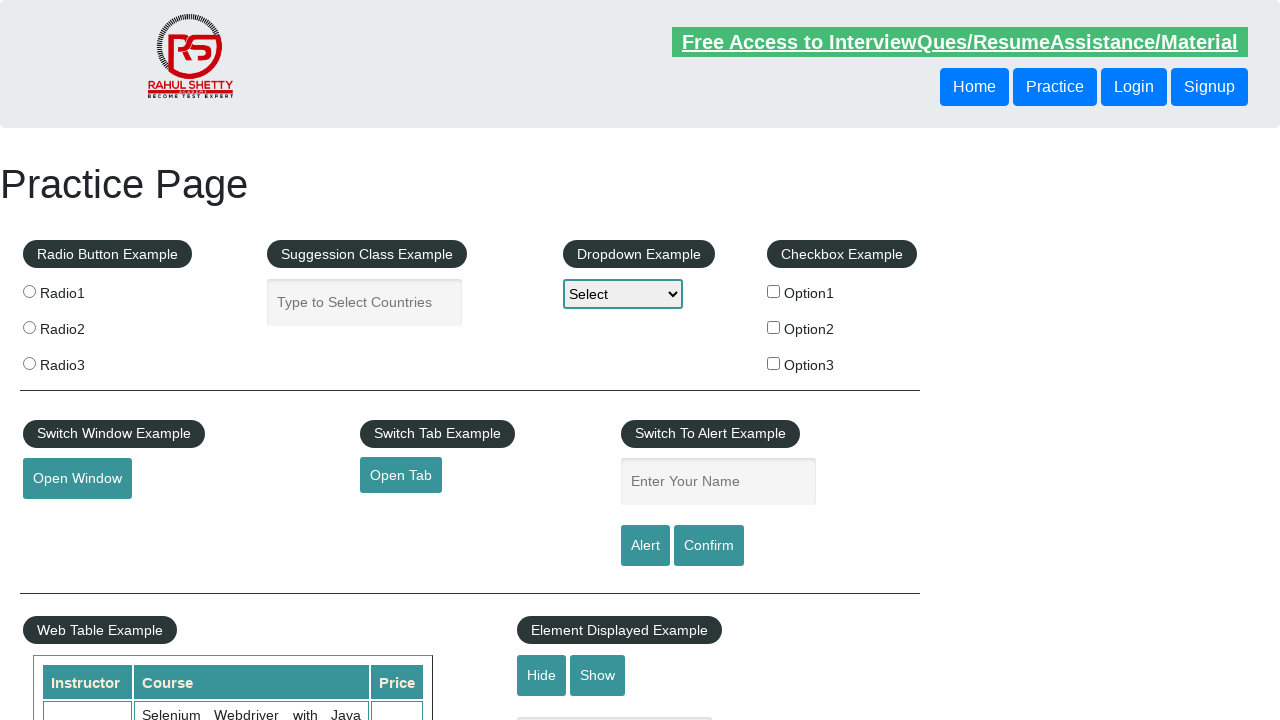

Clicked checkbox to select it at (774, 291) on #checkBoxOption1
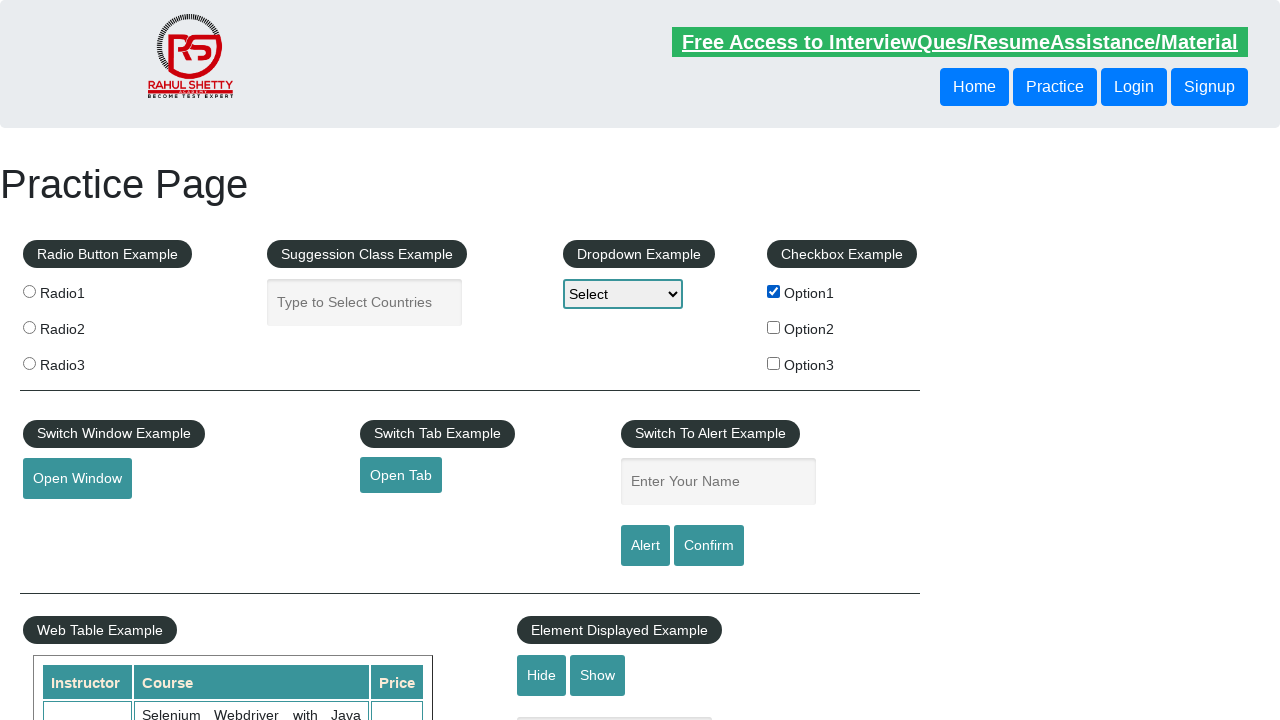

Verified checkbox is selected
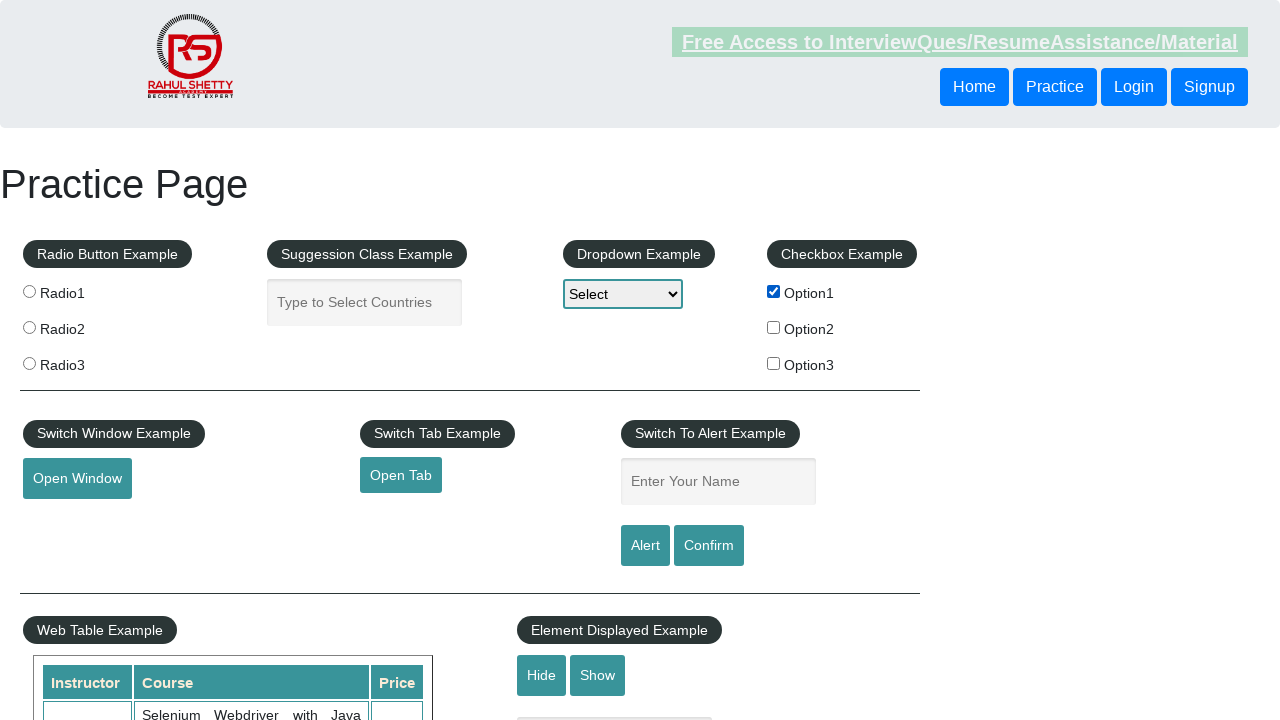

Clicked checkbox again to deselect it at (774, 291) on #checkBoxOption1
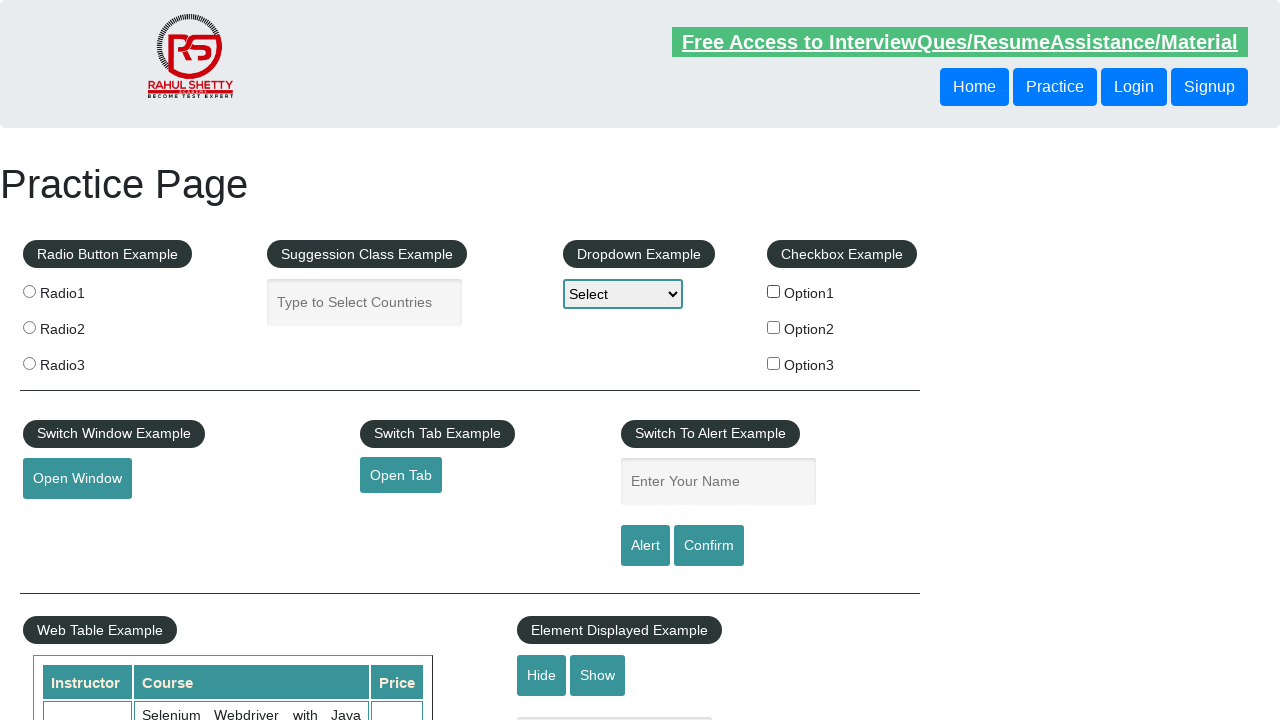

Verified checkbox is deselected
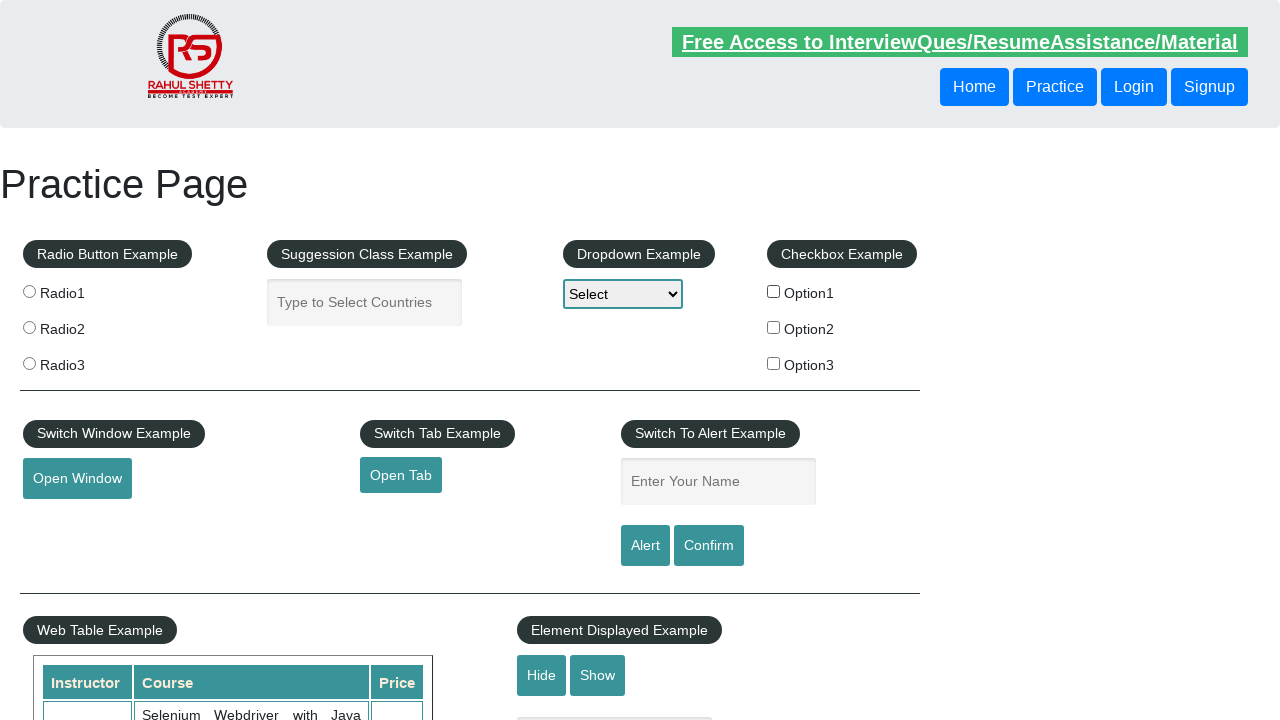

Waited for checkbox elements to be present
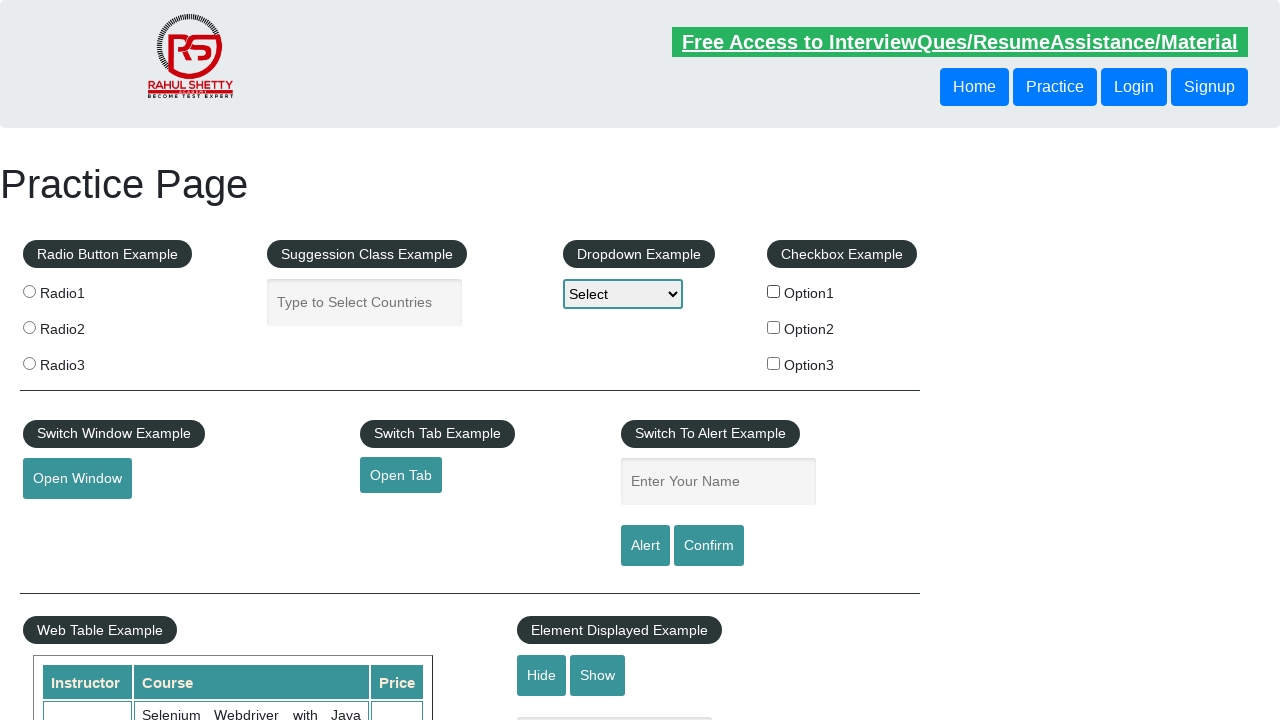

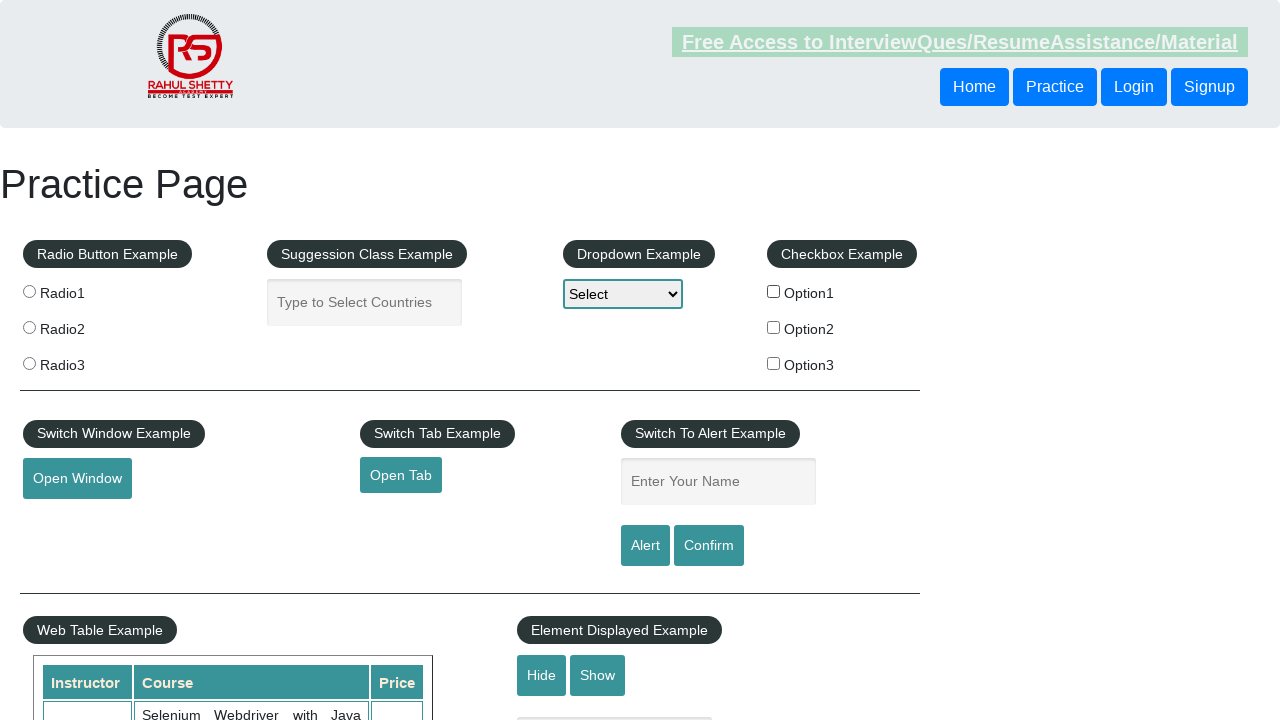